Tests file download functionality by navigating to a download page, clicking on a download link, and verifying that a file is downloaded successfully.

Starting URL: http://the-internet.herokuapp.com/download

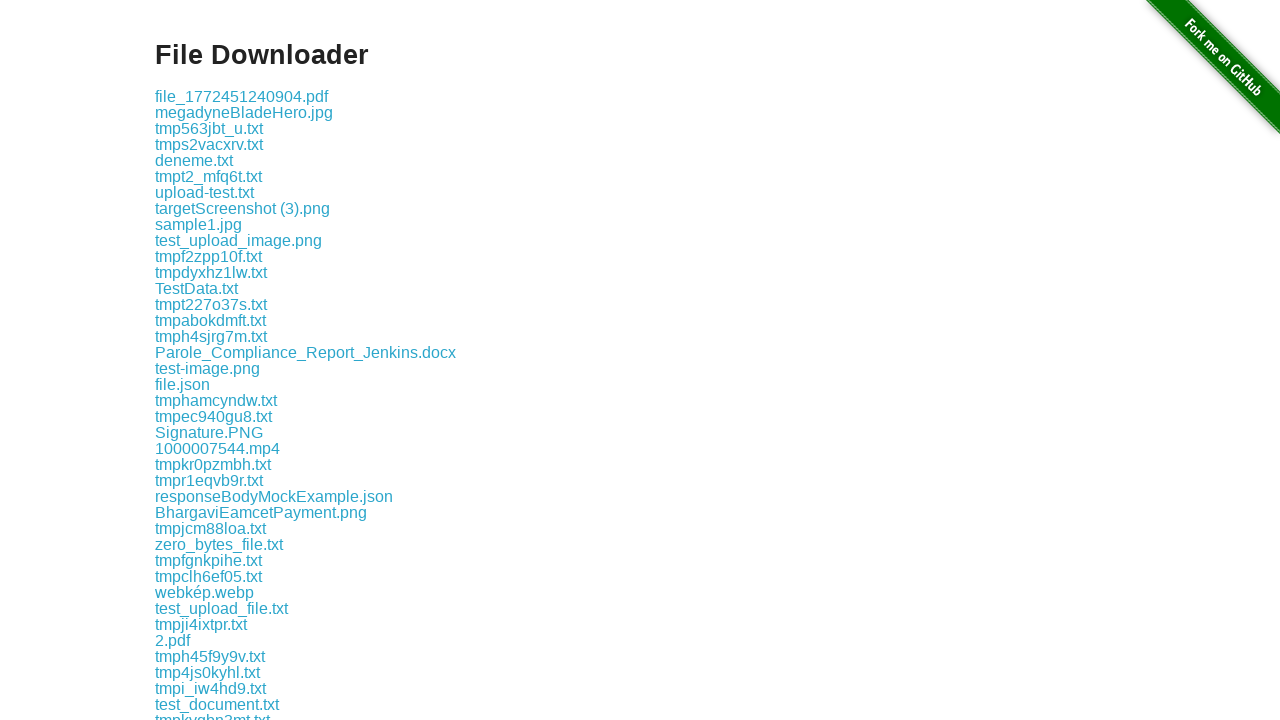

Clicked the first download link at (242, 96) on .example a >> nth=0
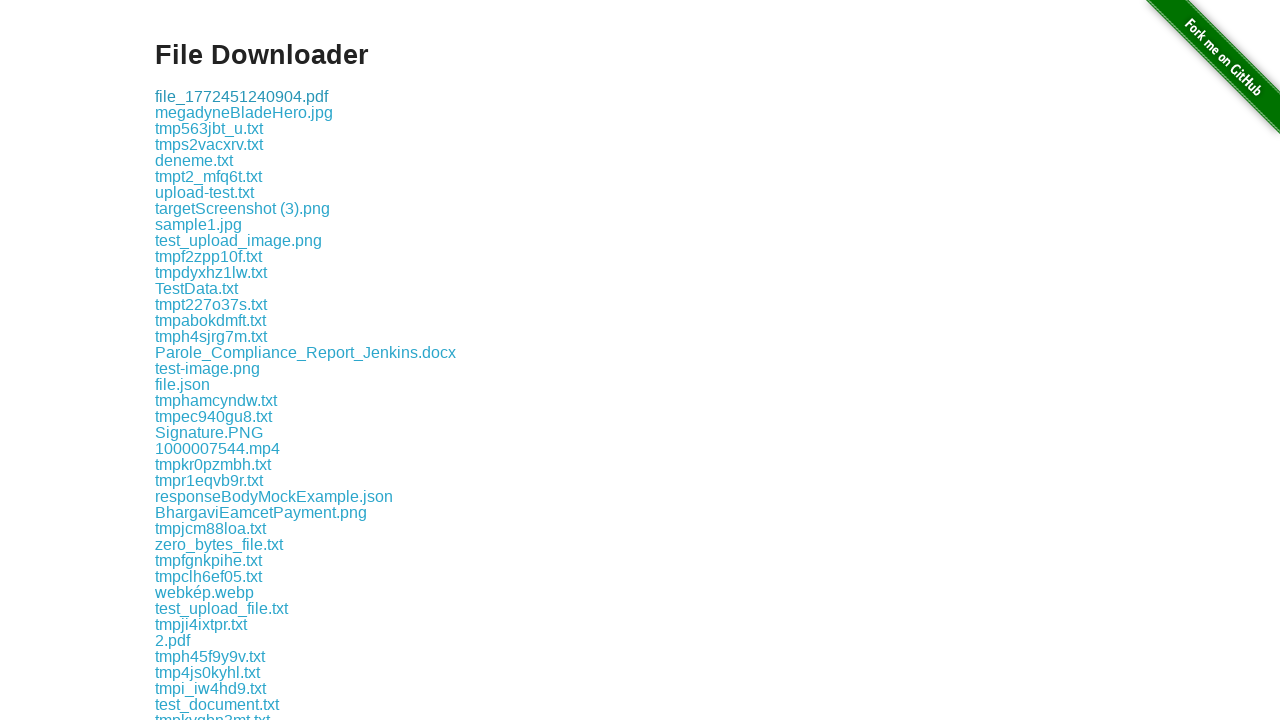

Waited 2 seconds for download to complete
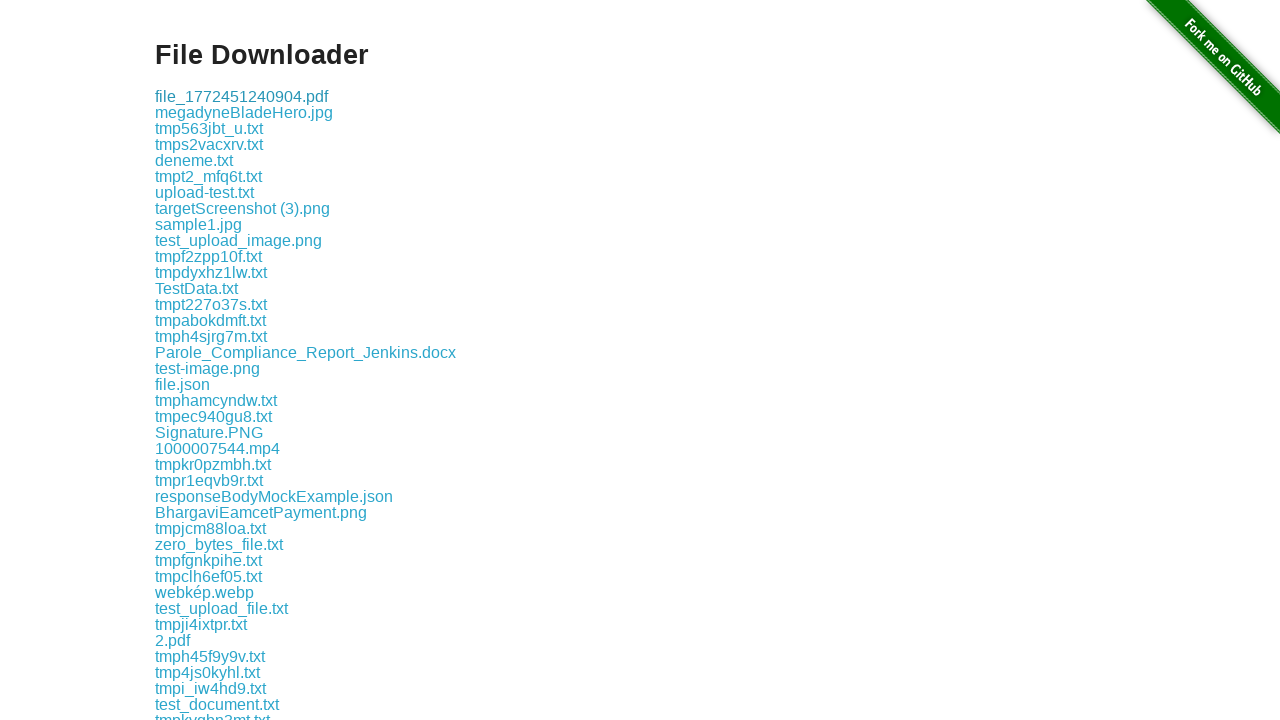

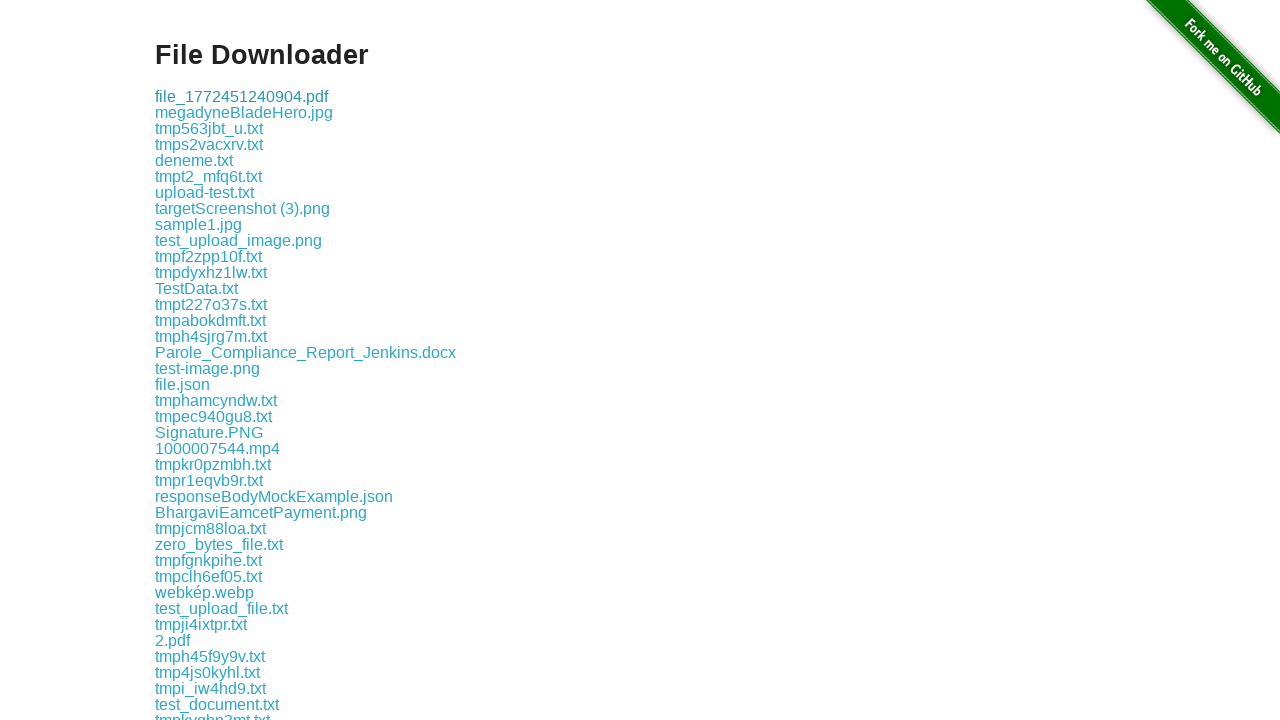